Fills out a form with various personal and professional details, submits it, and verifies field validation by checking background colors

Starting URL: https://bonigarcia.dev/selenium-webdriver-java/data-types.html

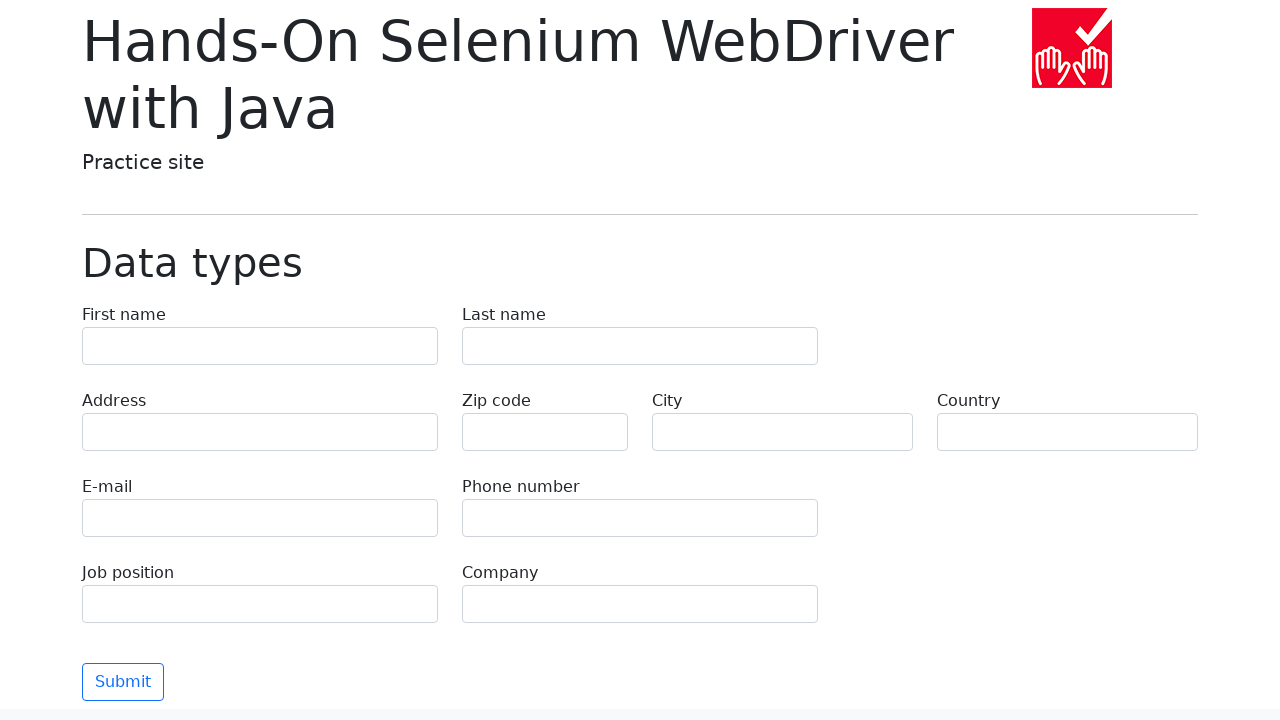

Filled first name field with 'Иван' on [name='first-name']
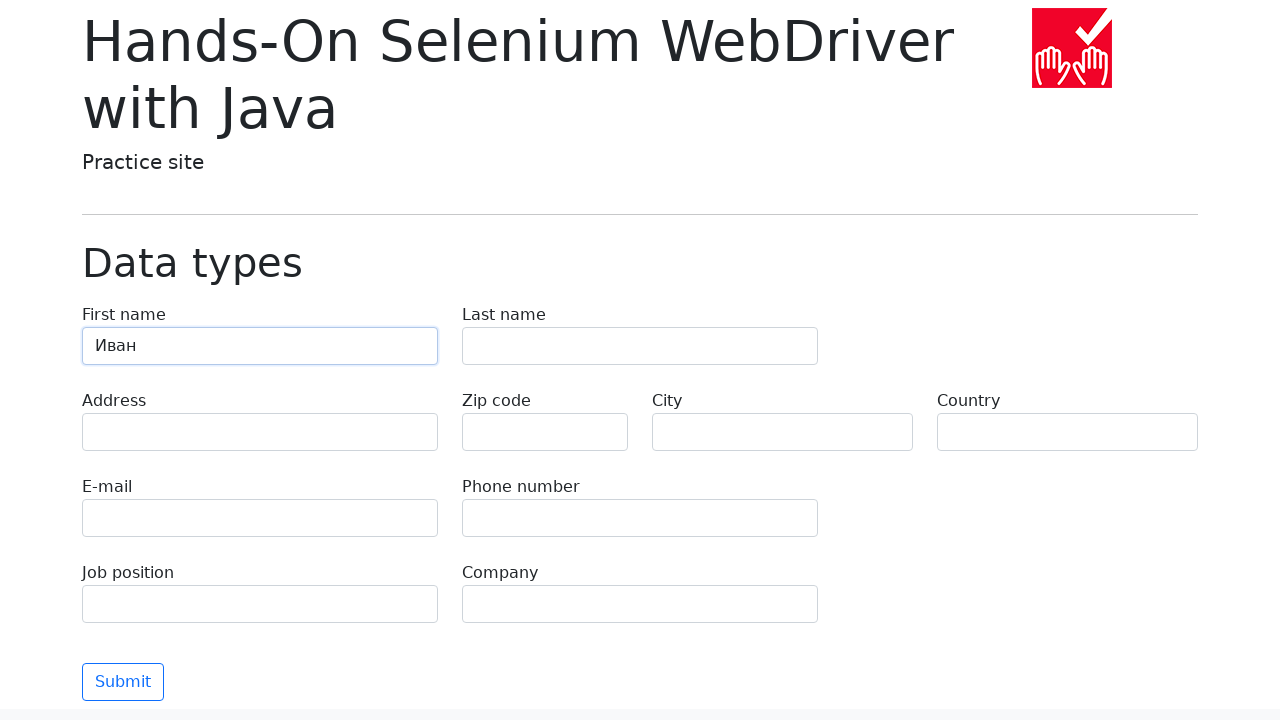

Filled last name field with 'Петров' on [name='last-name']
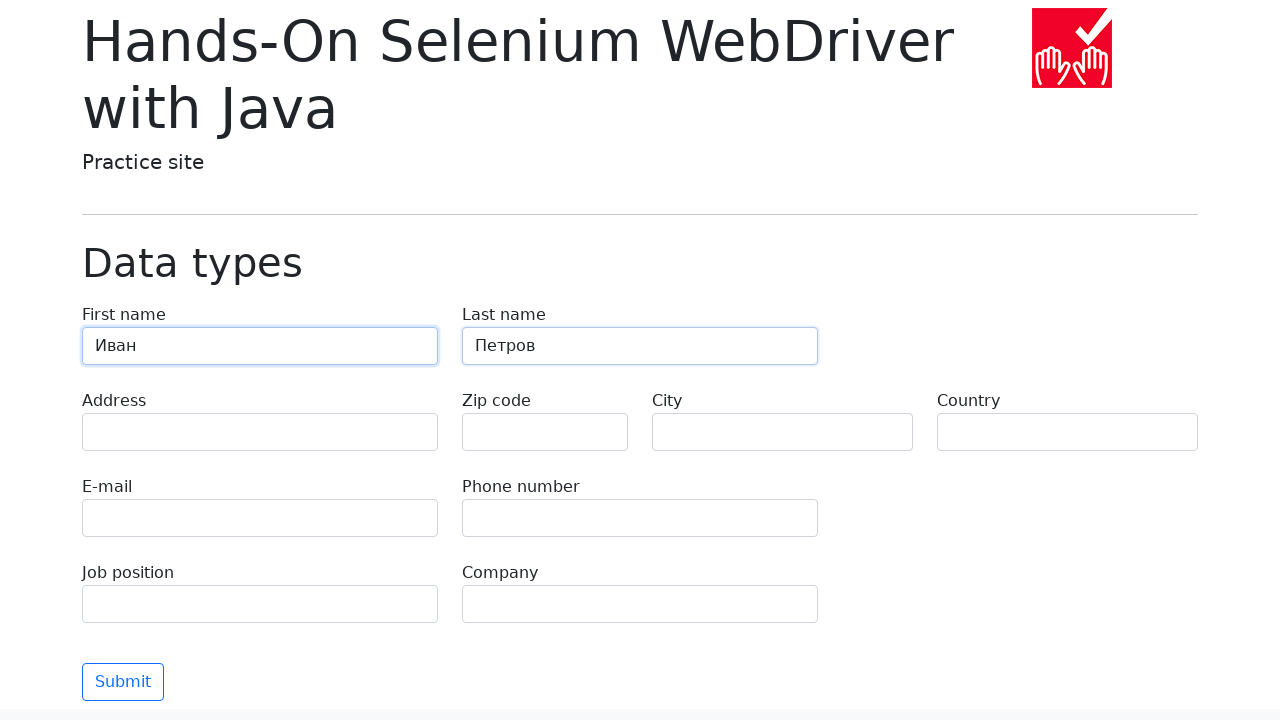

Filled address field with 'Ленина, 55-3' on [name='address']
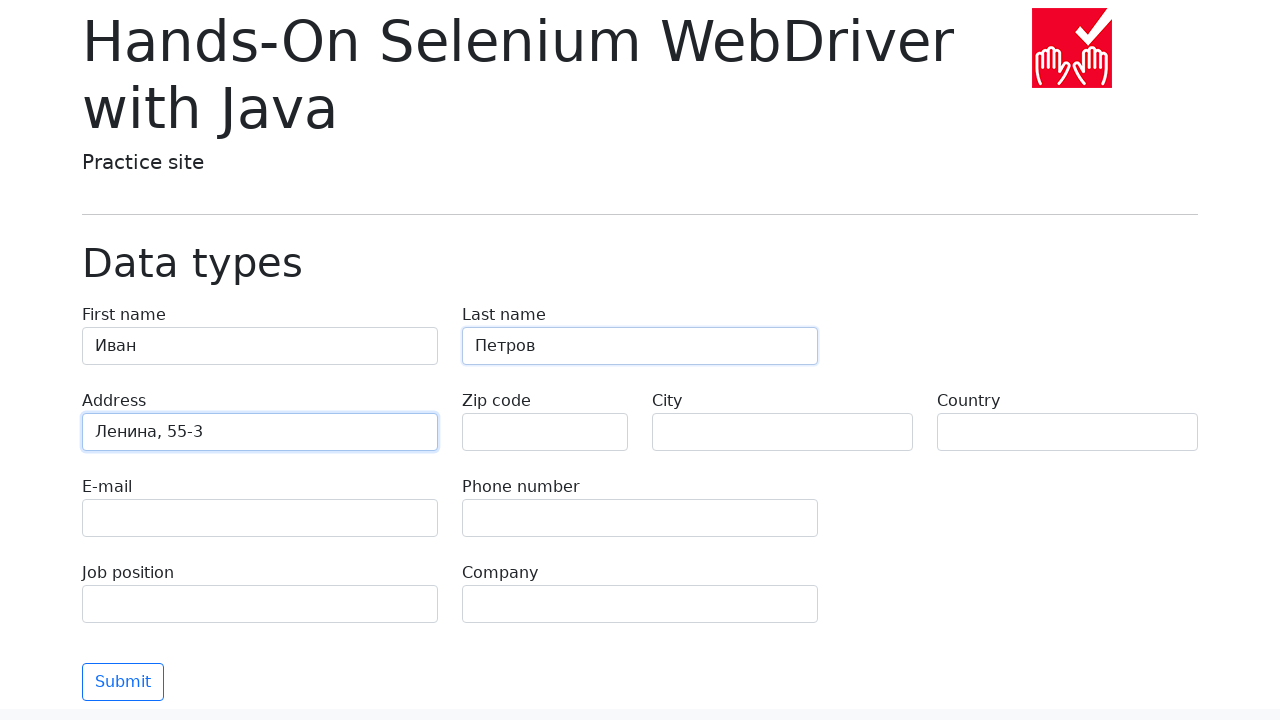

Left zip code field empty on [name='zip-code']
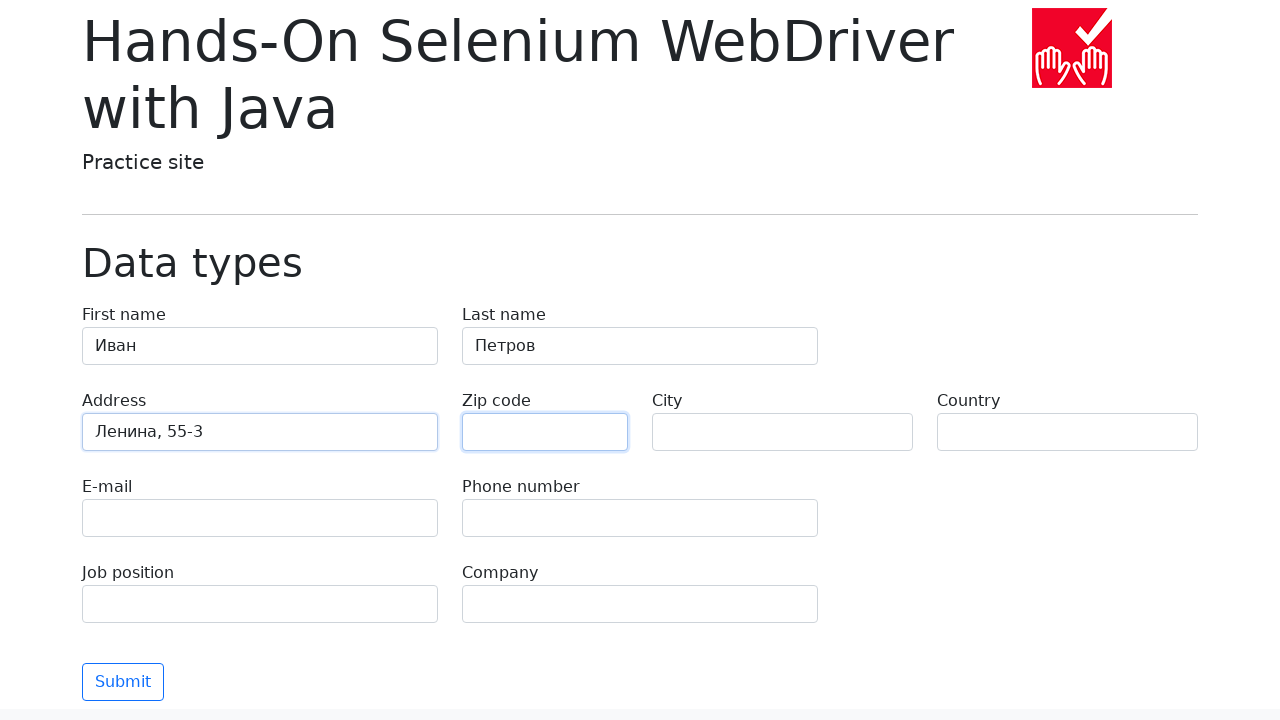

Filled city field with 'Москва' on [name='city']
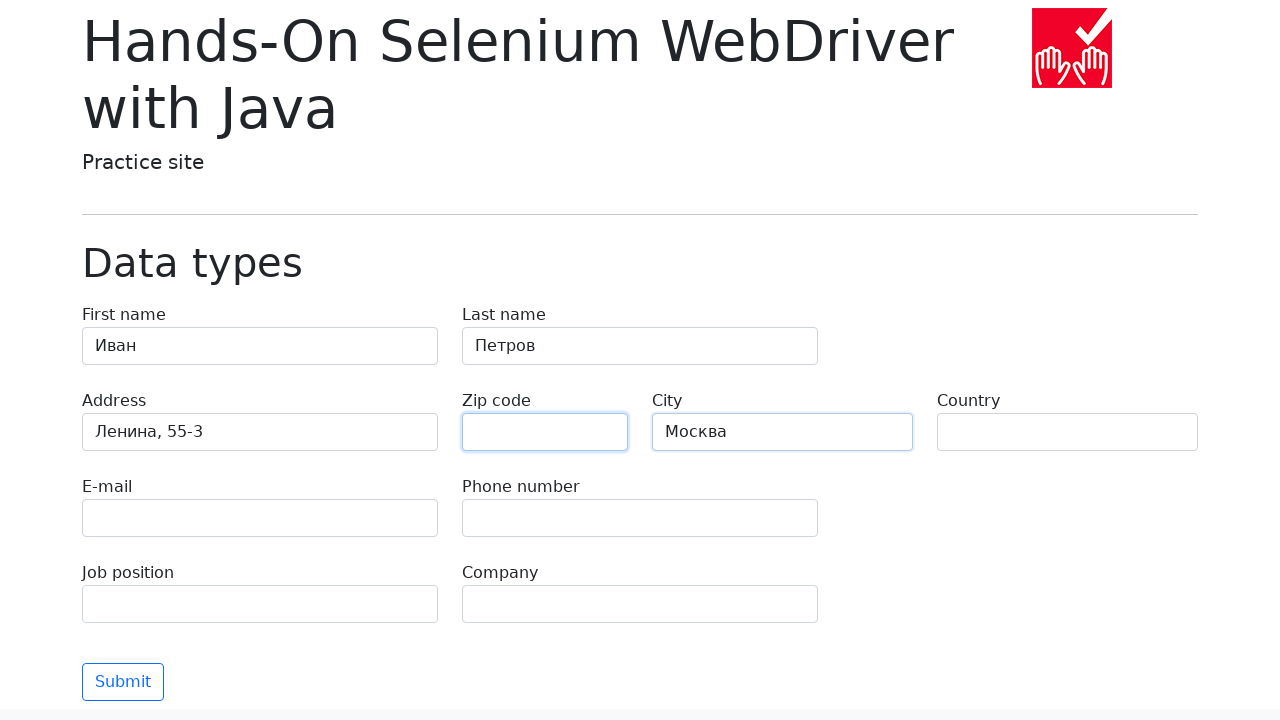

Filled country field with 'Россия' on [name='country']
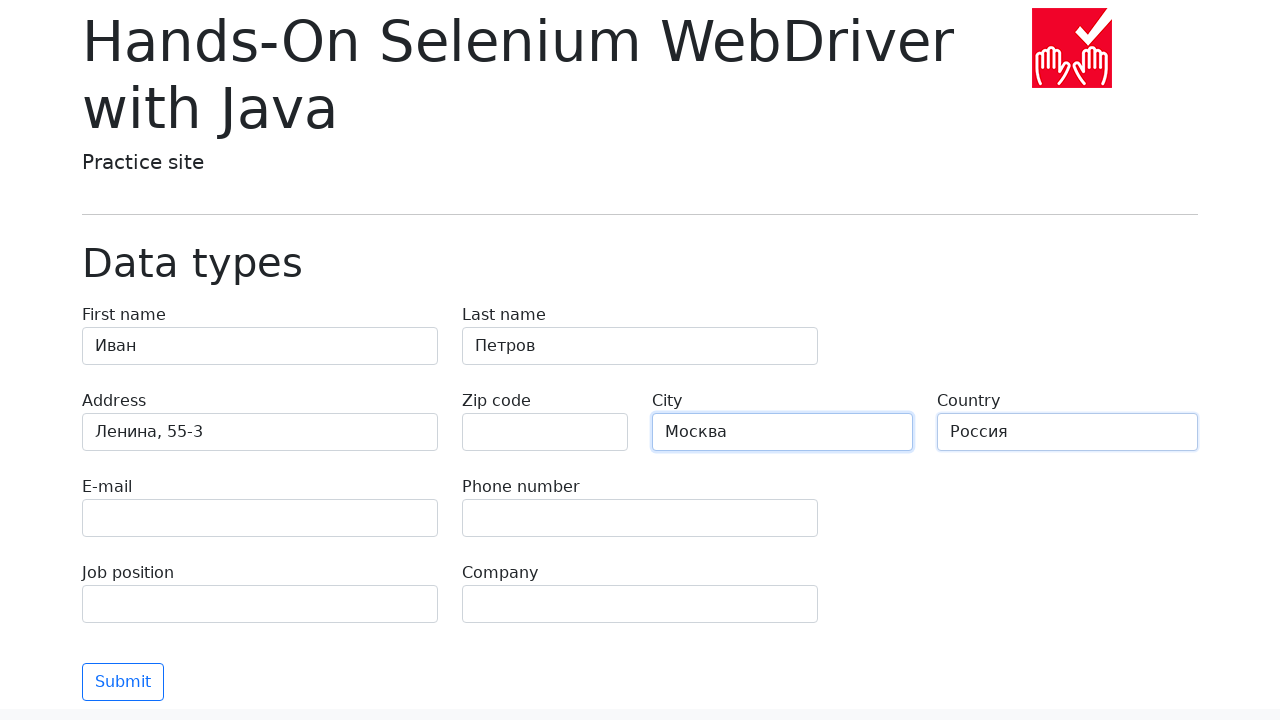

Filled job position field with 'QA' on [name='job-position']
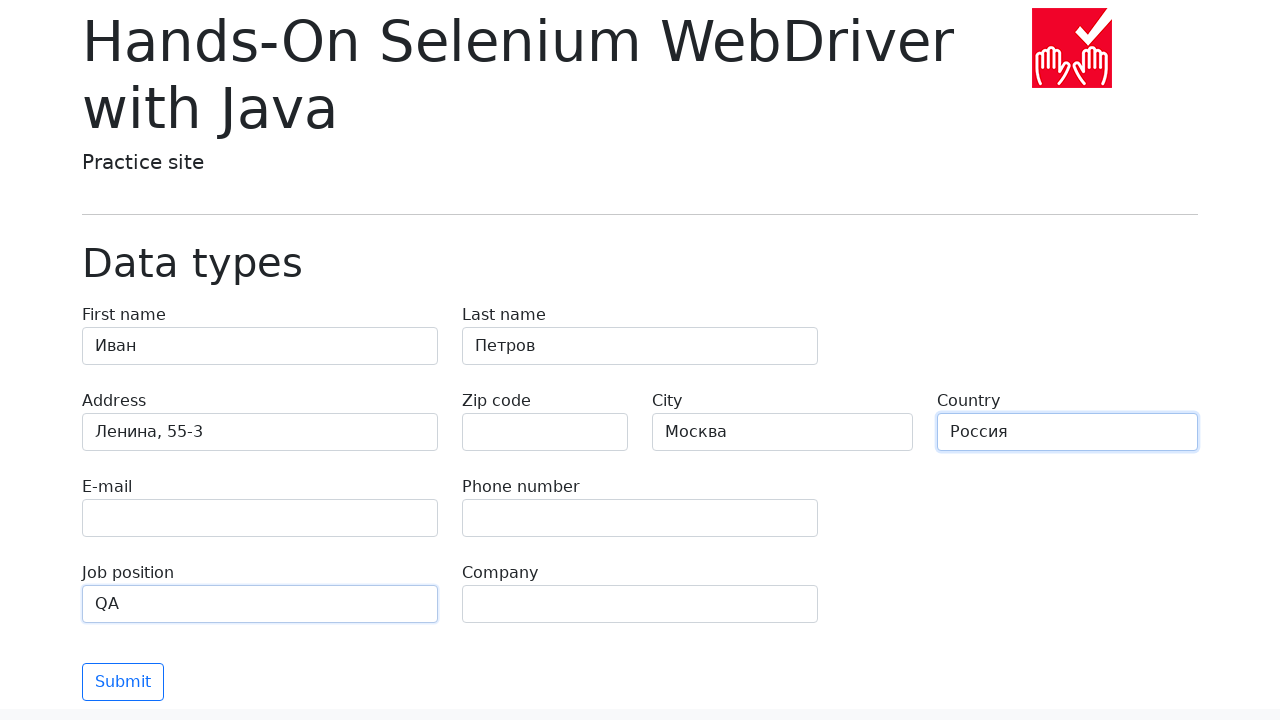

Filled company field with 'SkyPro' on [name='company']
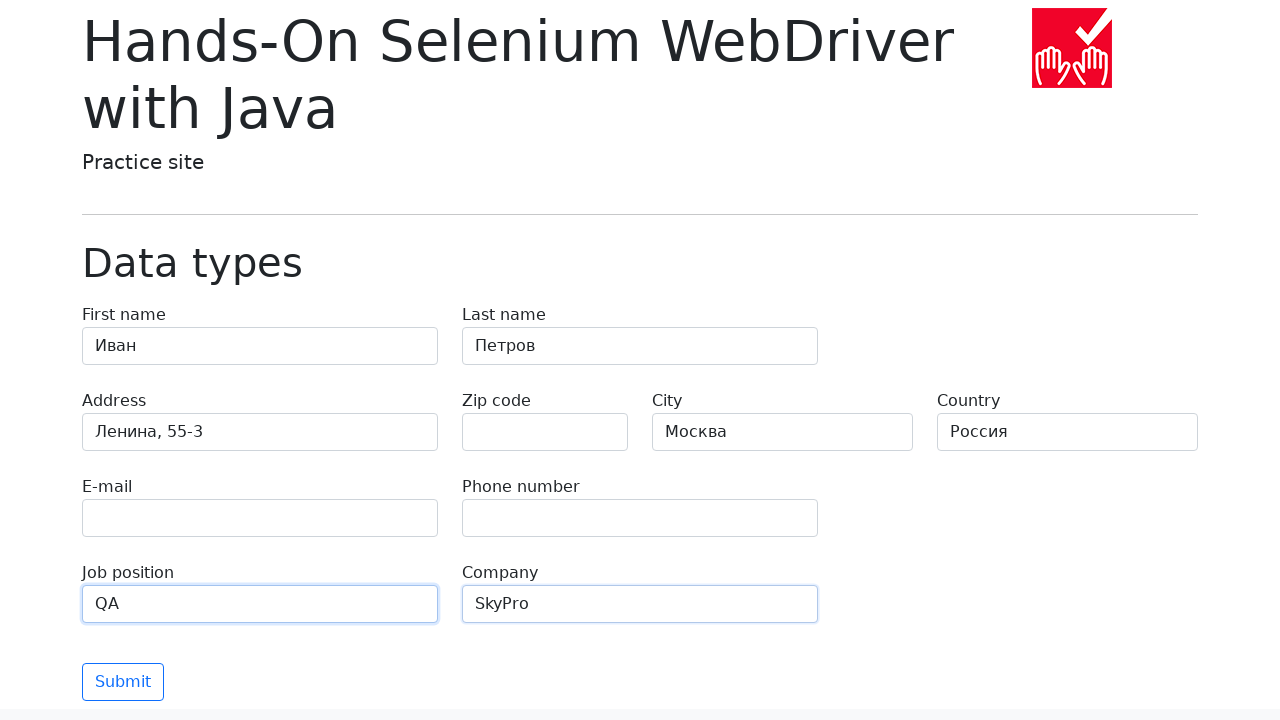

Filled email field with 'SkyPro@hotmail.ru' on [name='e-mail']
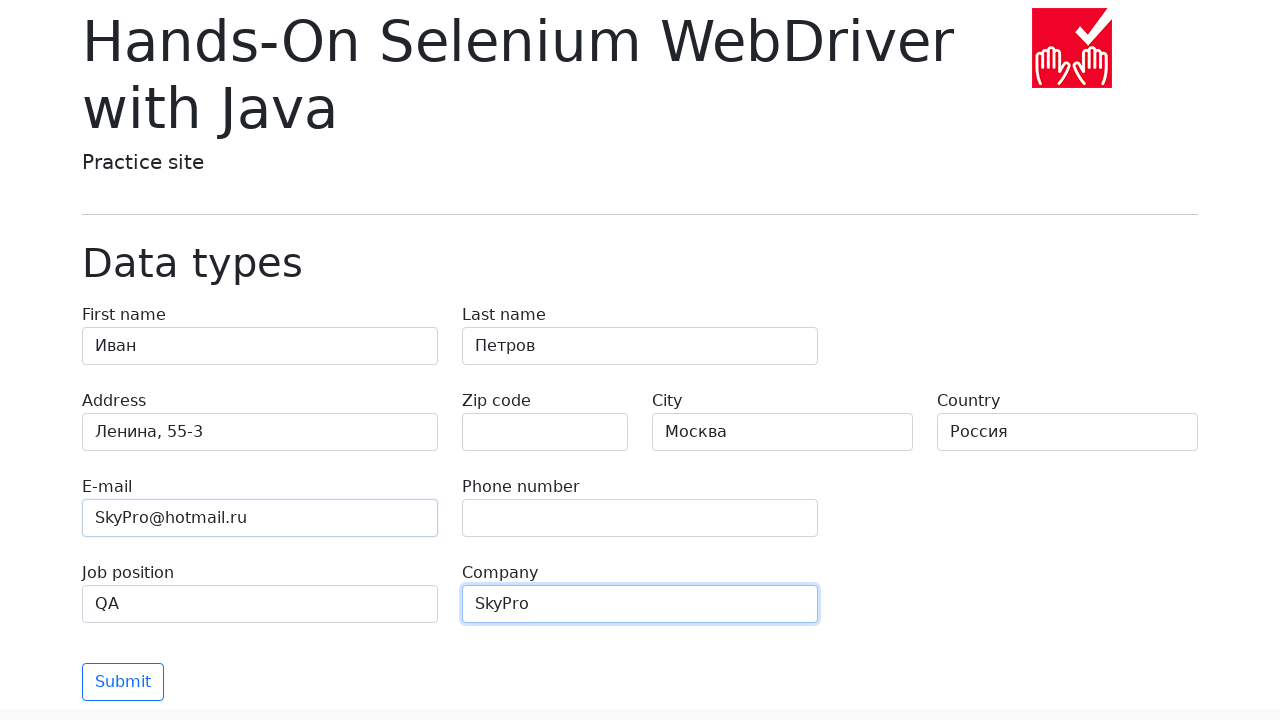

Filled phone field with '89998887766' on [name='phone']
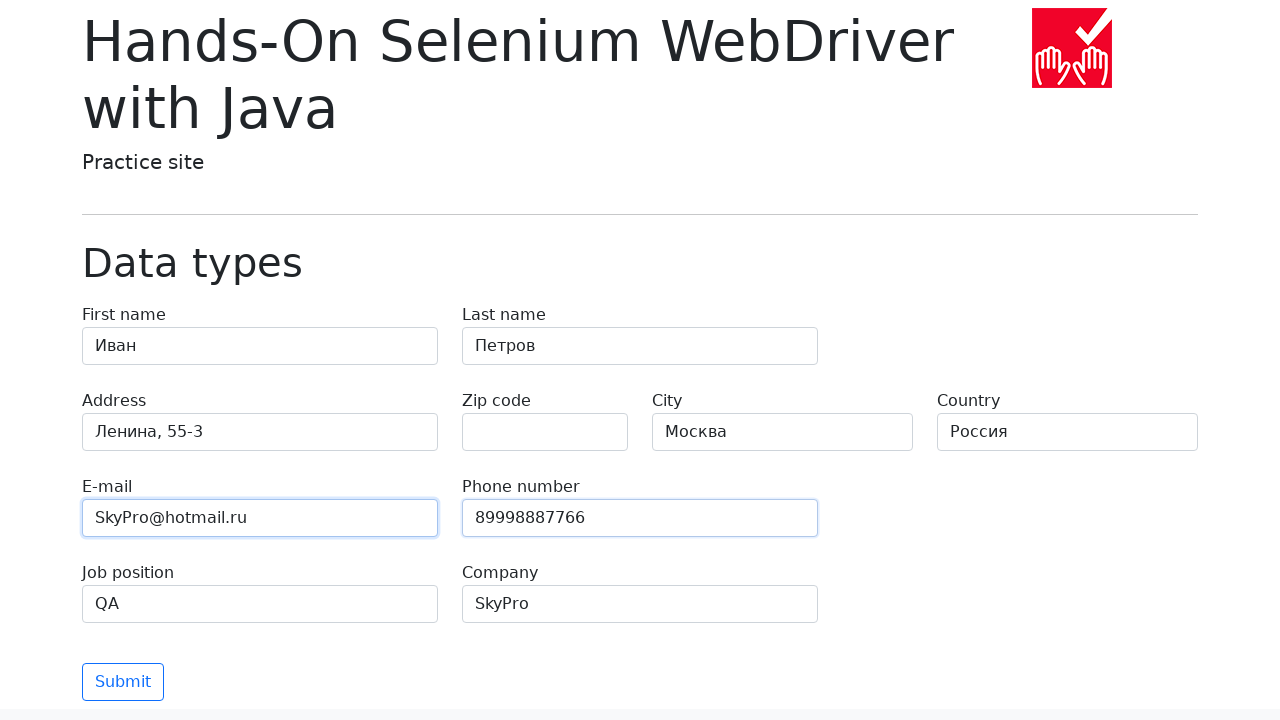

Clicked submit button to submit the form at (123, 682) on [type='submit']
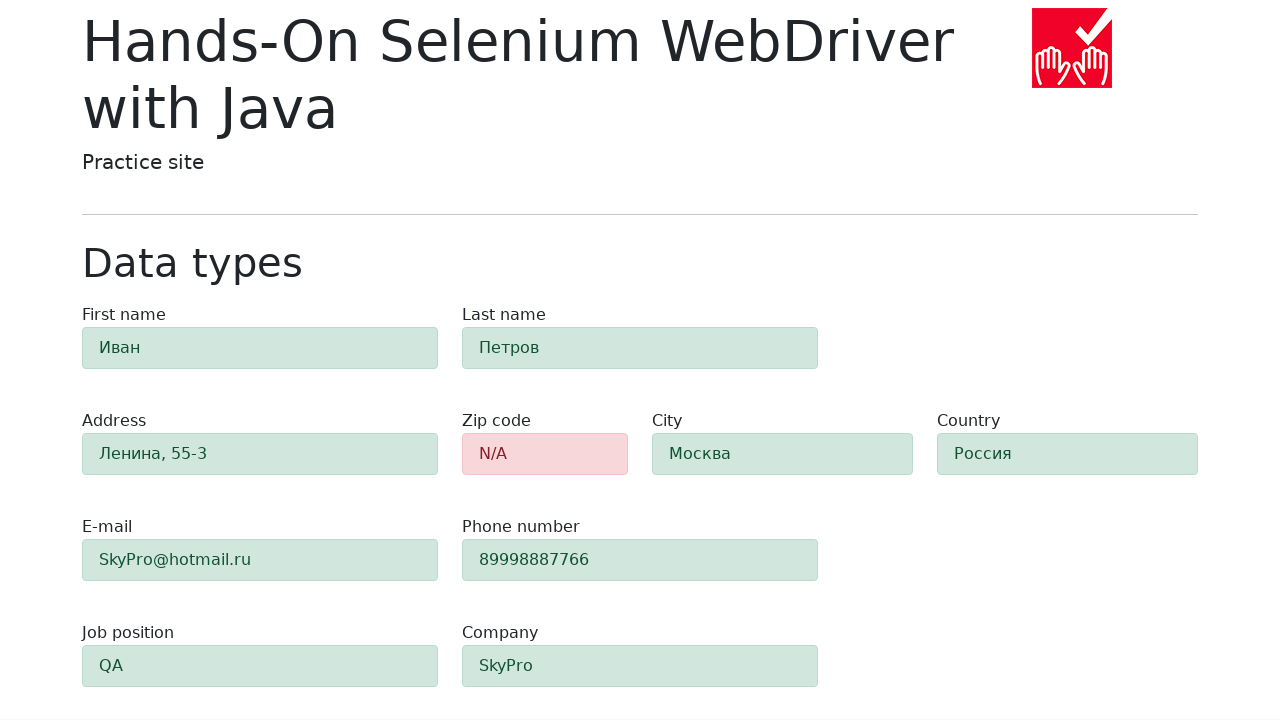

Waited 1 second for form submission to complete
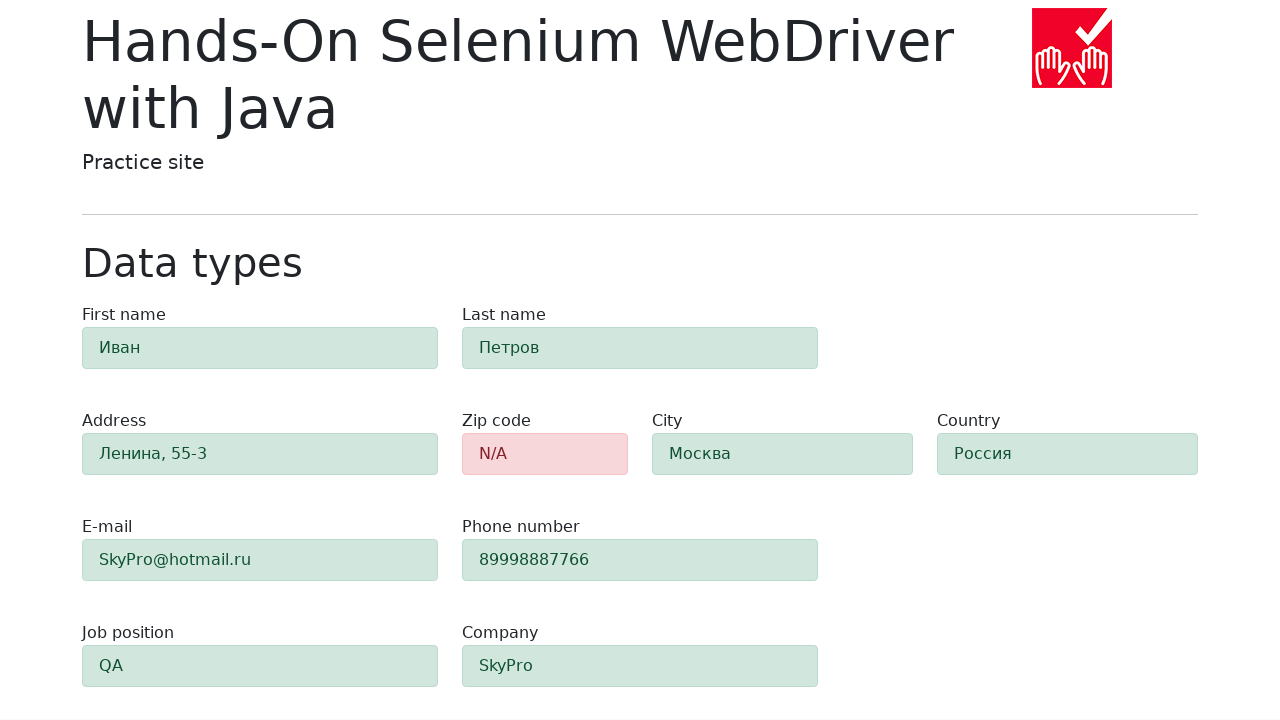

Verified field #first-name is loaded and checked validation status
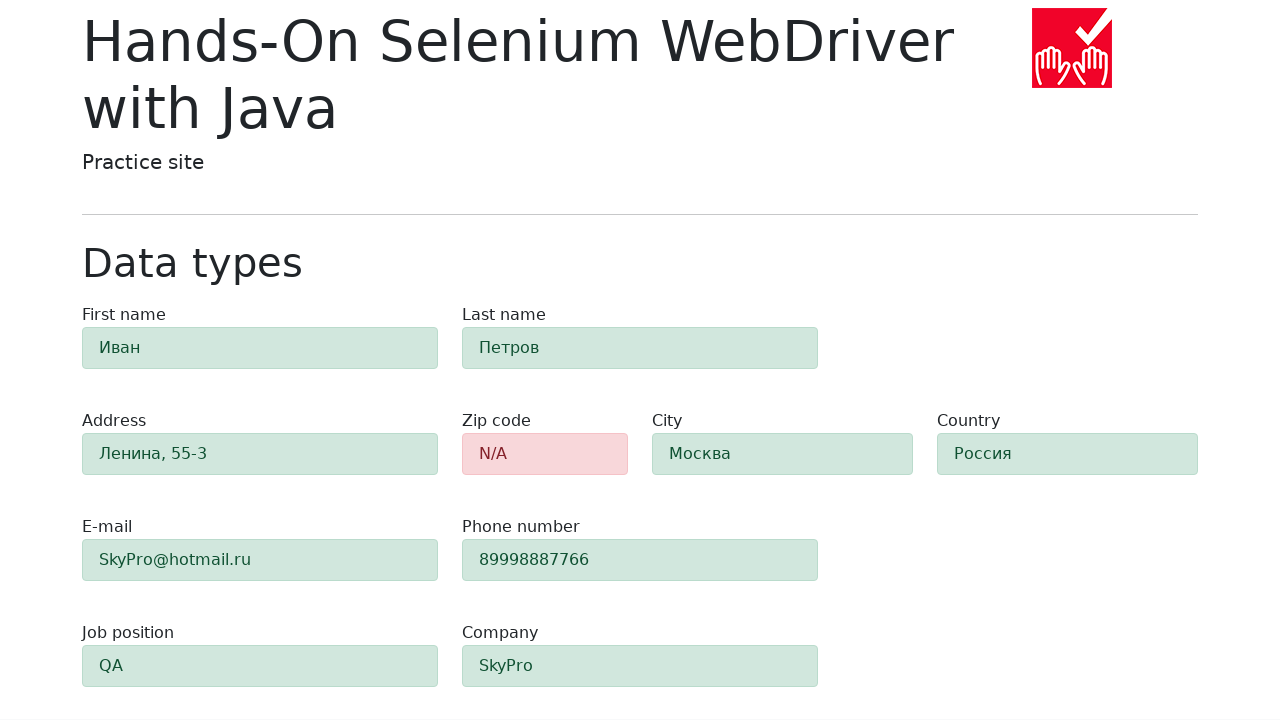

Verified field #last-name is loaded and checked validation status
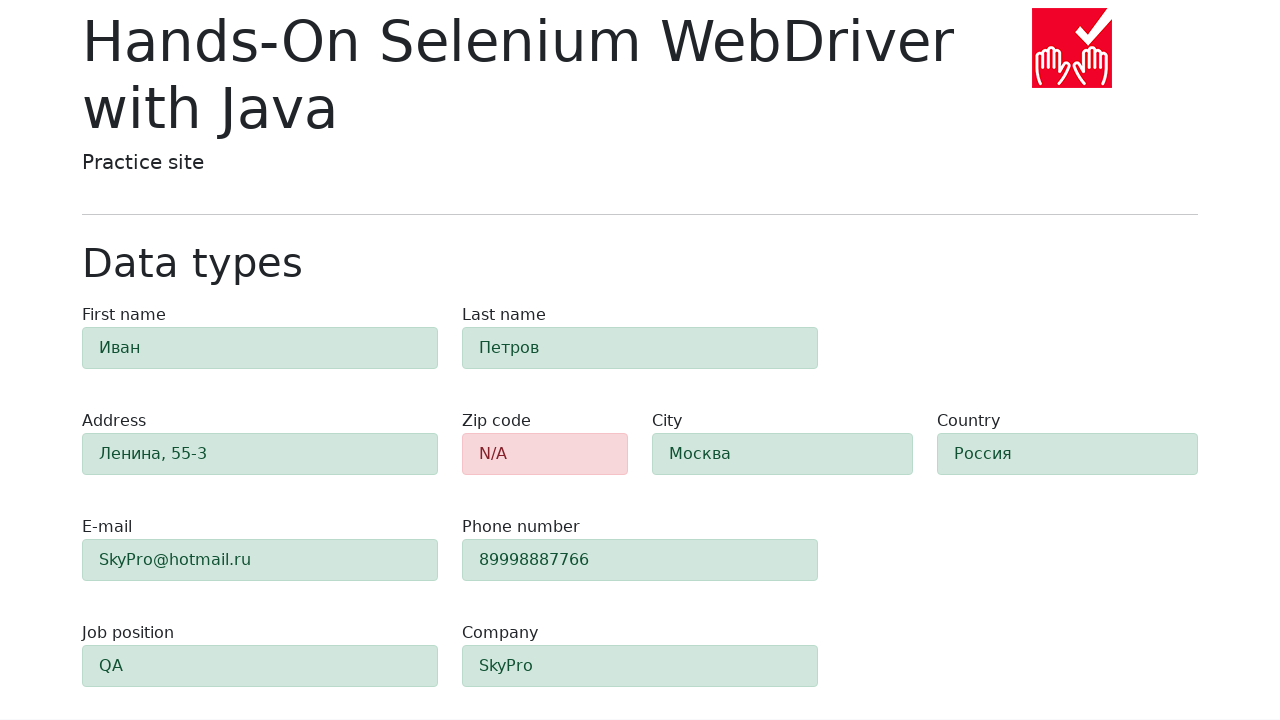

Verified field #address is loaded and checked validation status
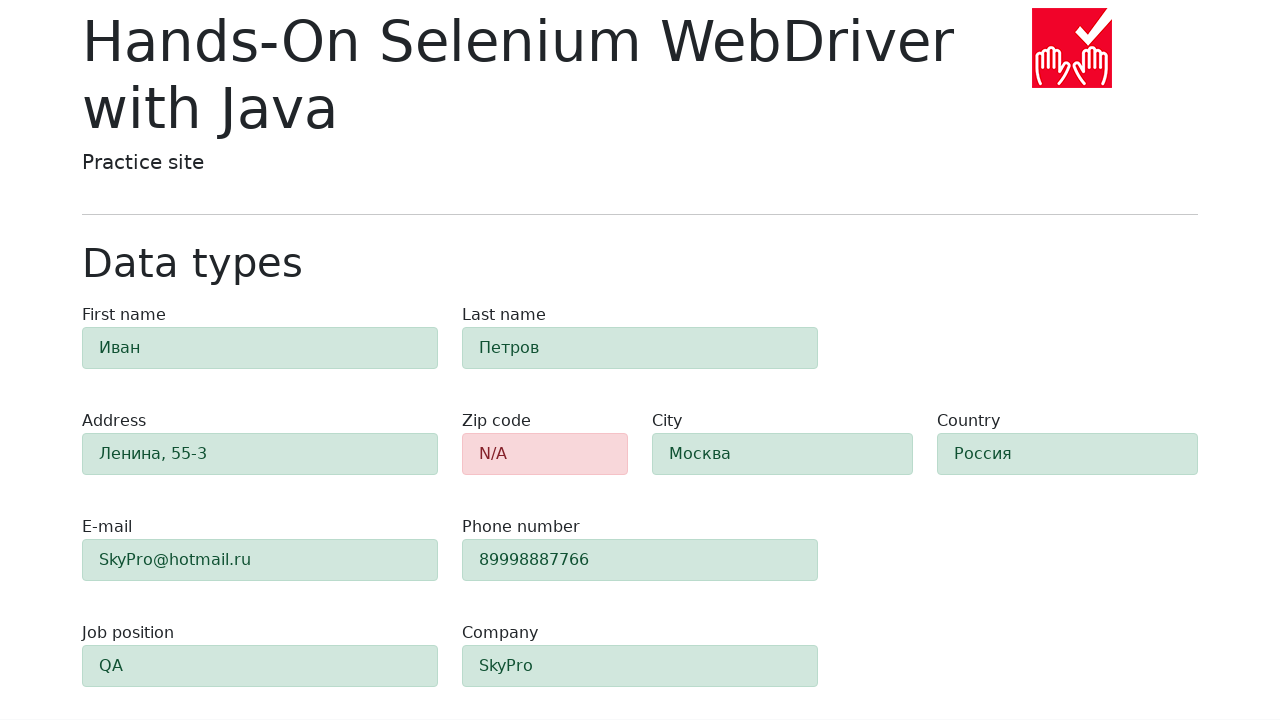

Verified field #zip-code is loaded and checked validation status
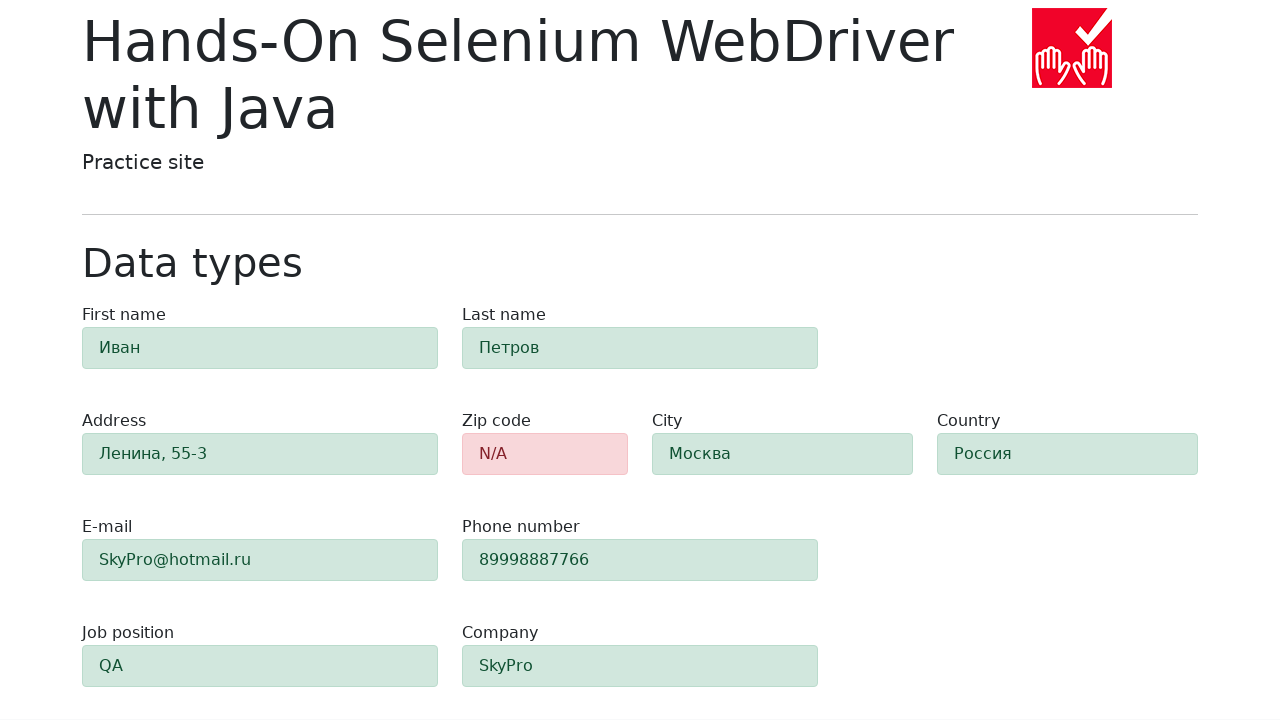

Verified field #city is loaded and checked validation status
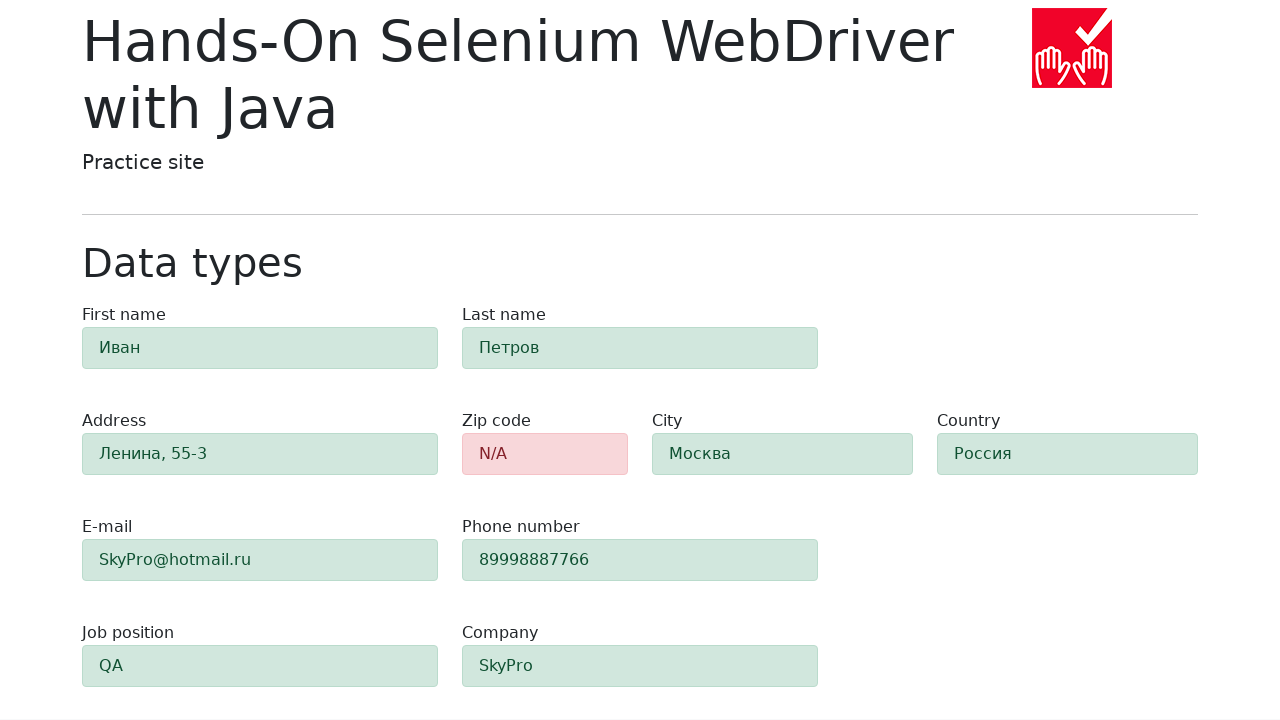

Verified field #country is loaded and checked validation status
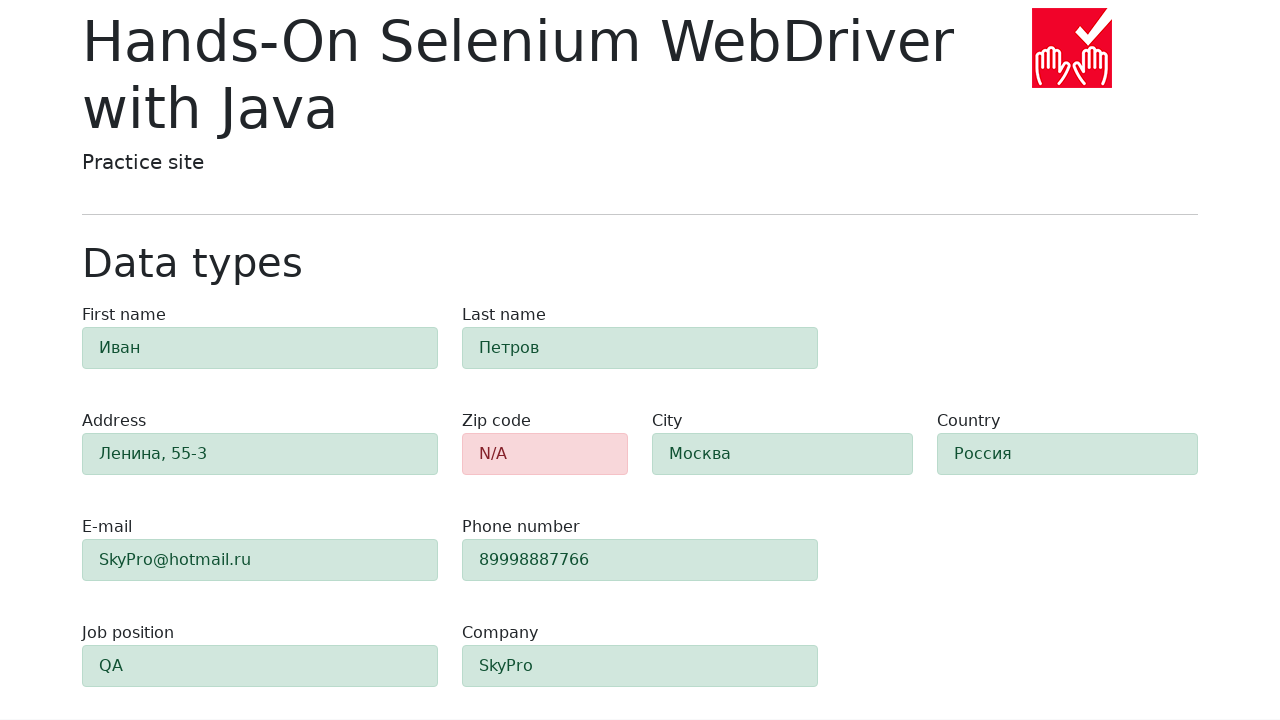

Verified field #job-position is loaded and checked validation status
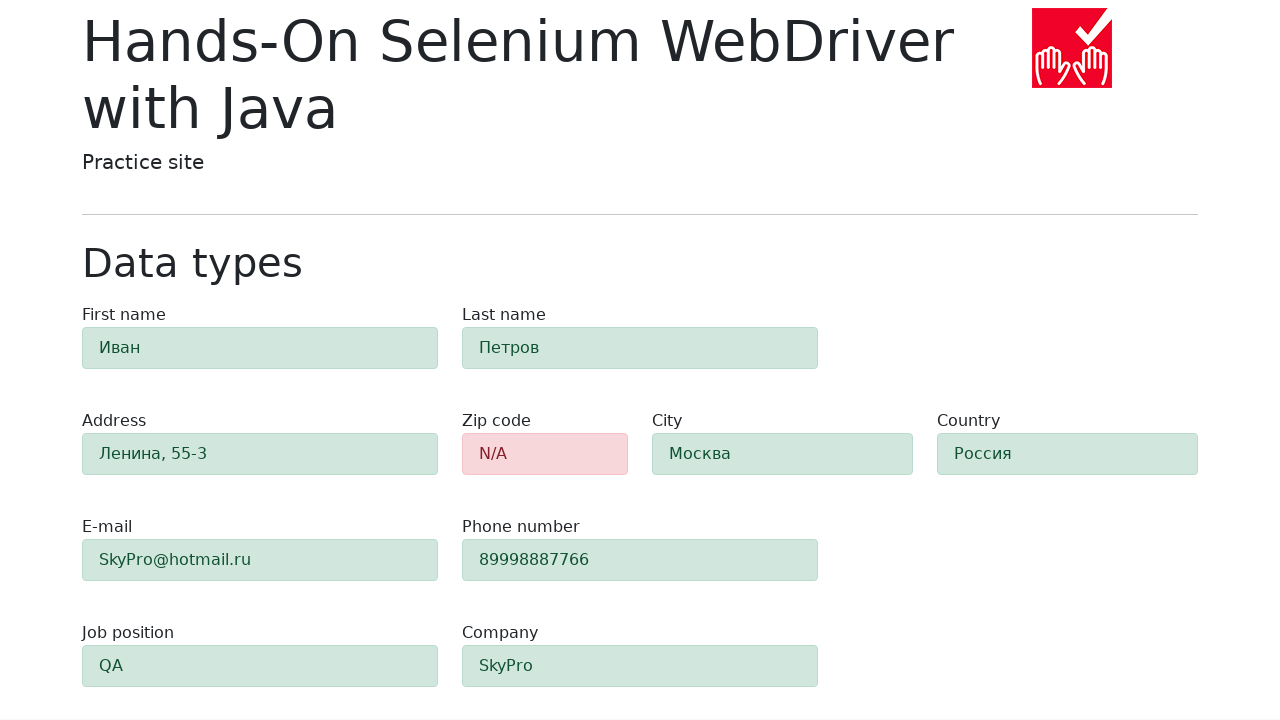

Verified field #company is loaded and checked validation status
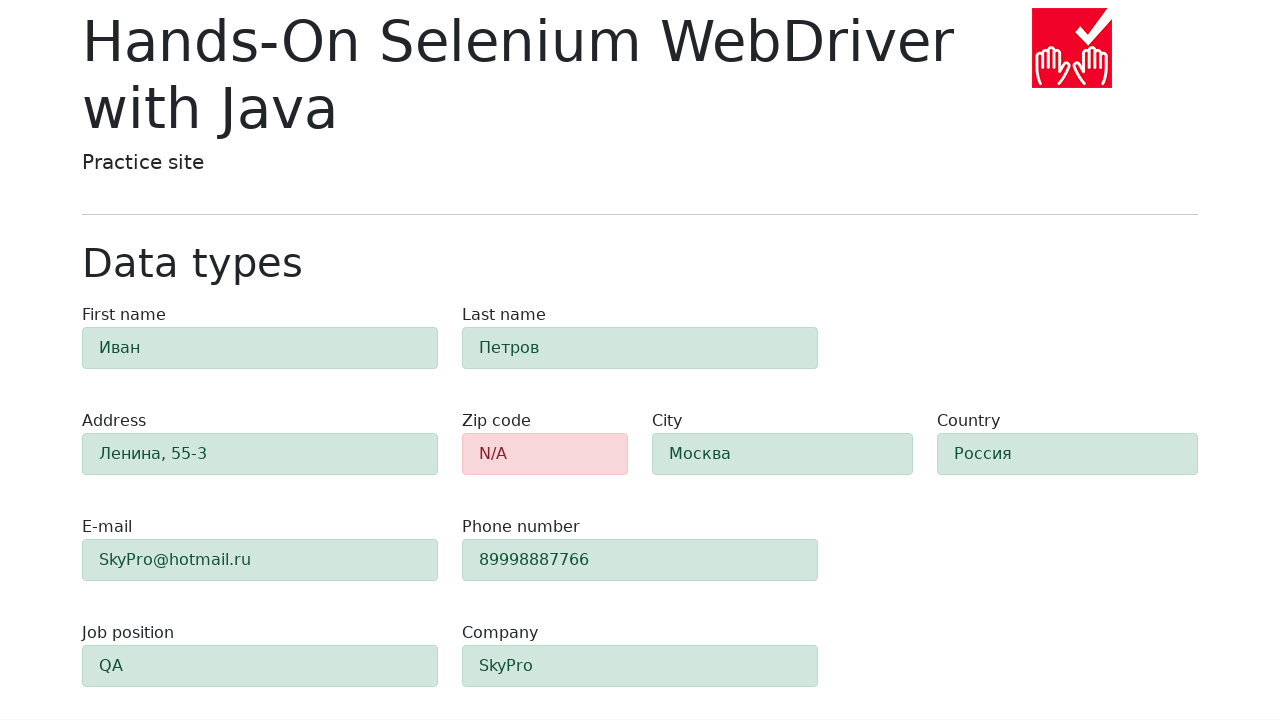

Verified field #e-mail is loaded and checked validation status
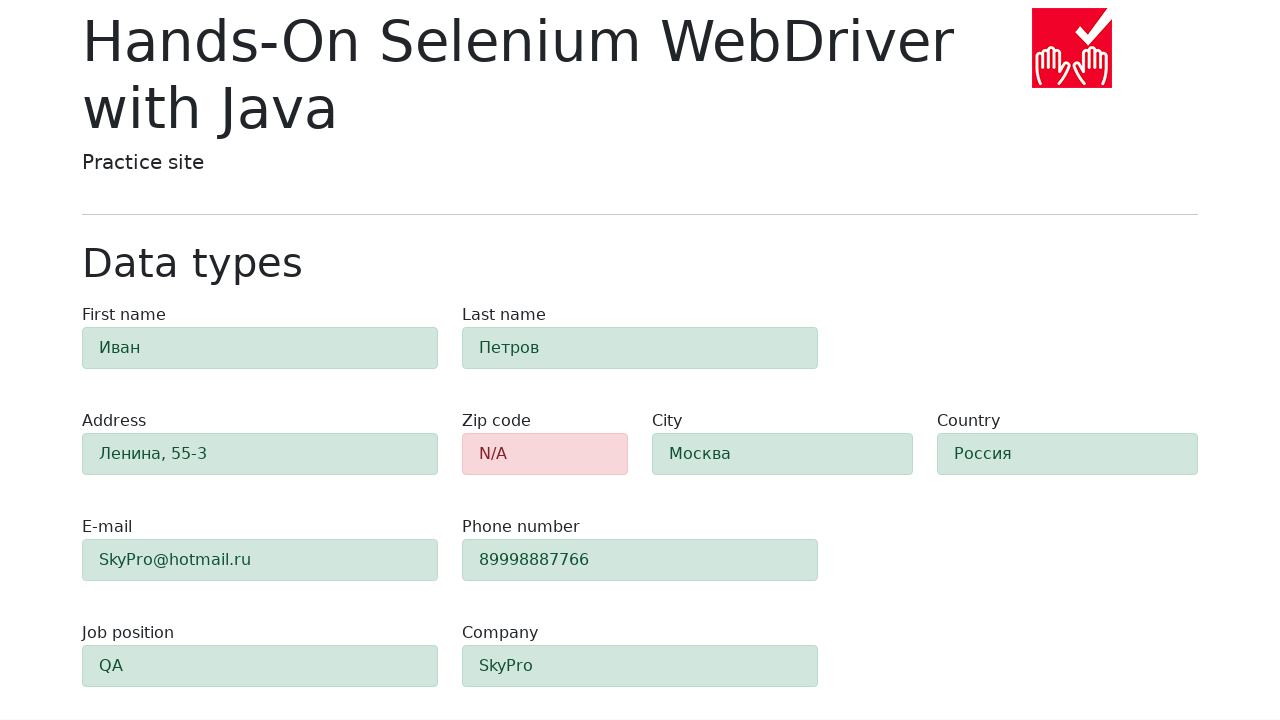

Verified field #phone is loaded and checked validation status
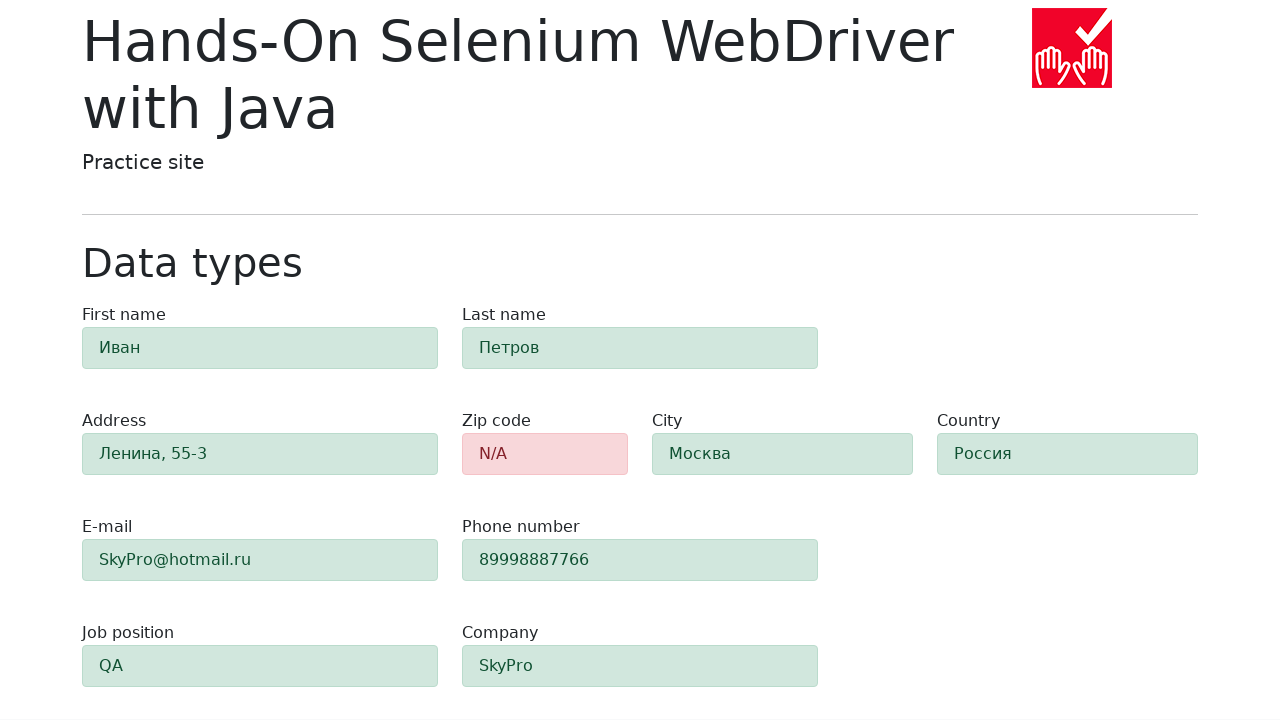

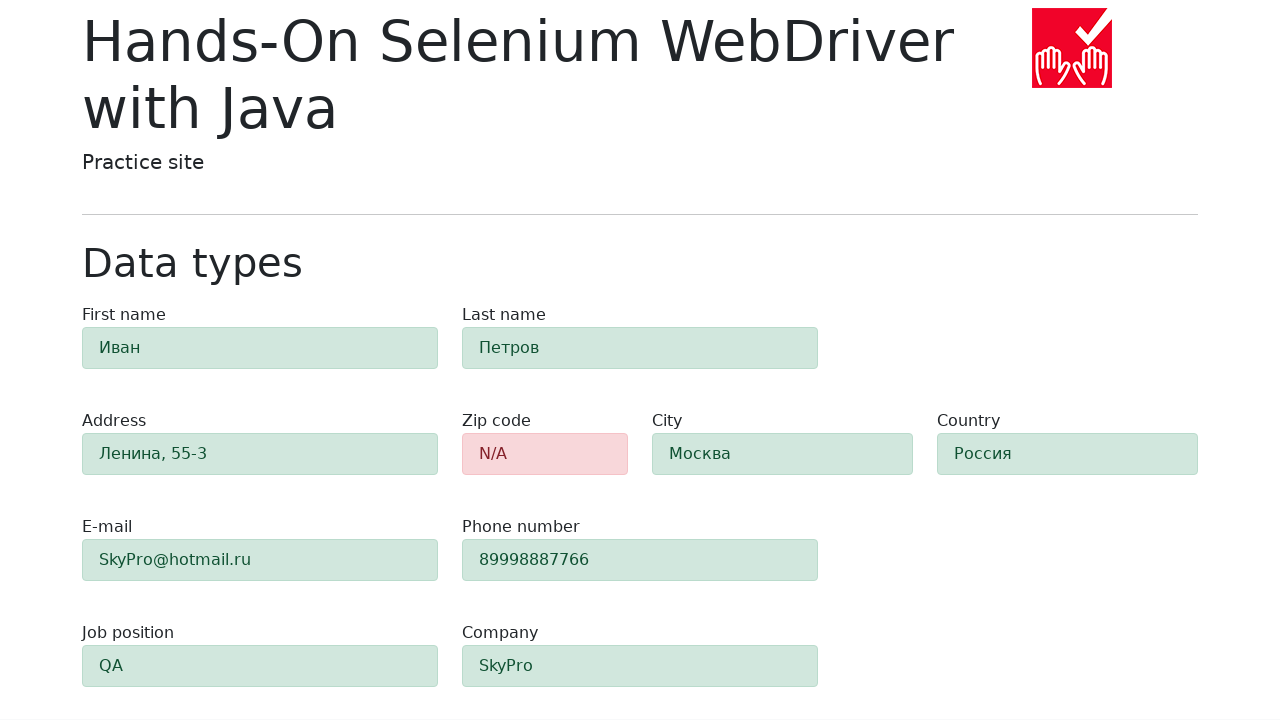